Tests JavaScript prompt alert by clicking the prompt button, entering text "hello", accepting the alert, and verifying the result text displays "You entered: hello"

Starting URL: http://practice.cydeo.com/javascript_alerts

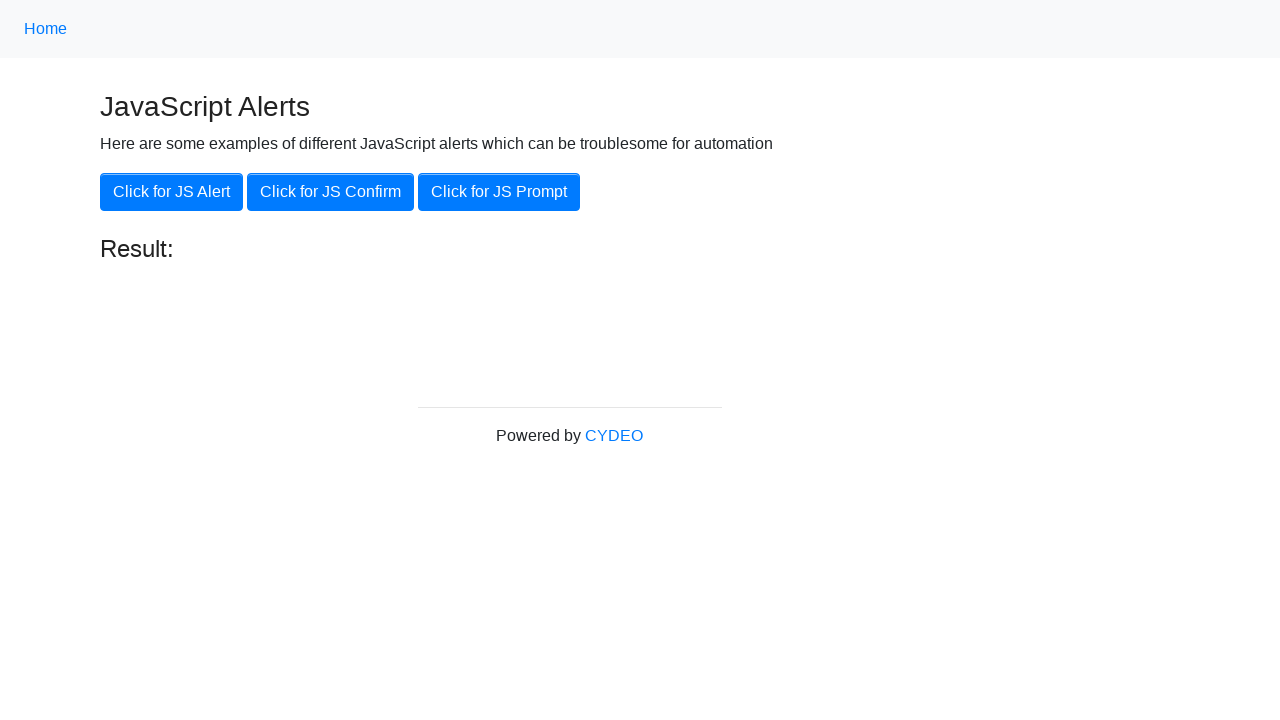

Set up dialog handler to accept prompt with 'hello'
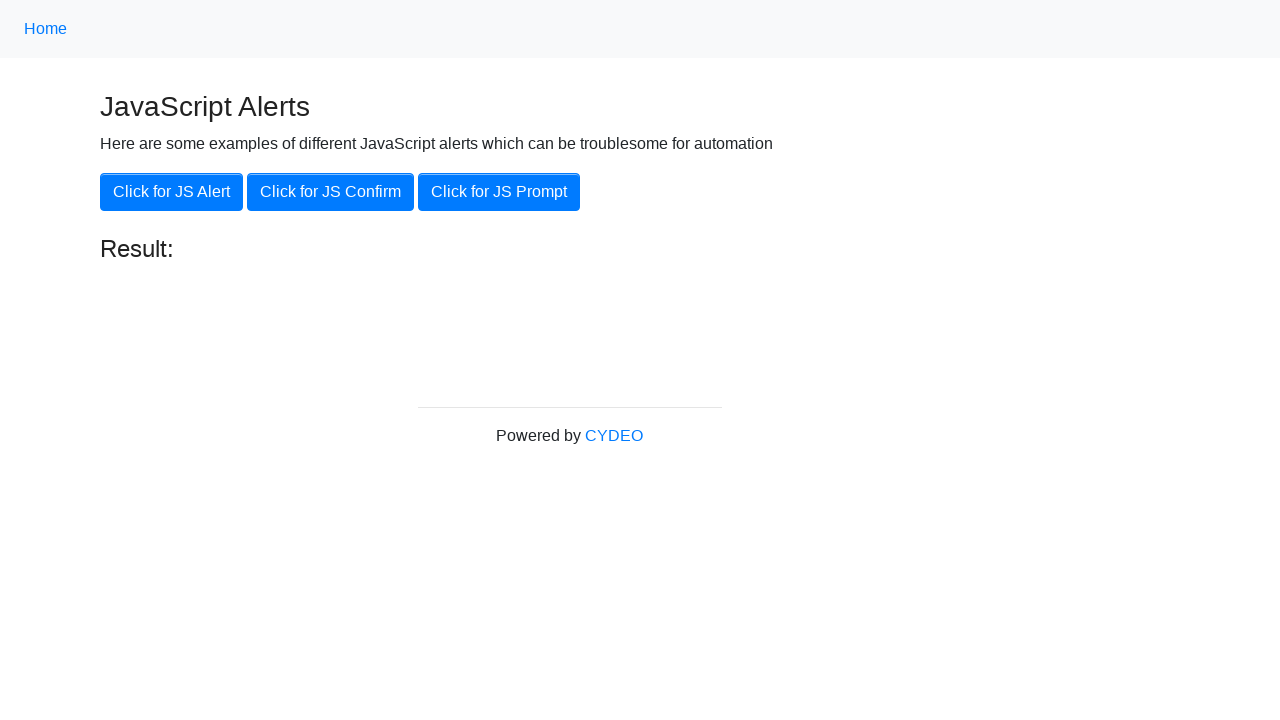

Clicked the 'Click for JS Prompt' button at (499, 192) on xpath=//*[@id='content']/div/button[3]
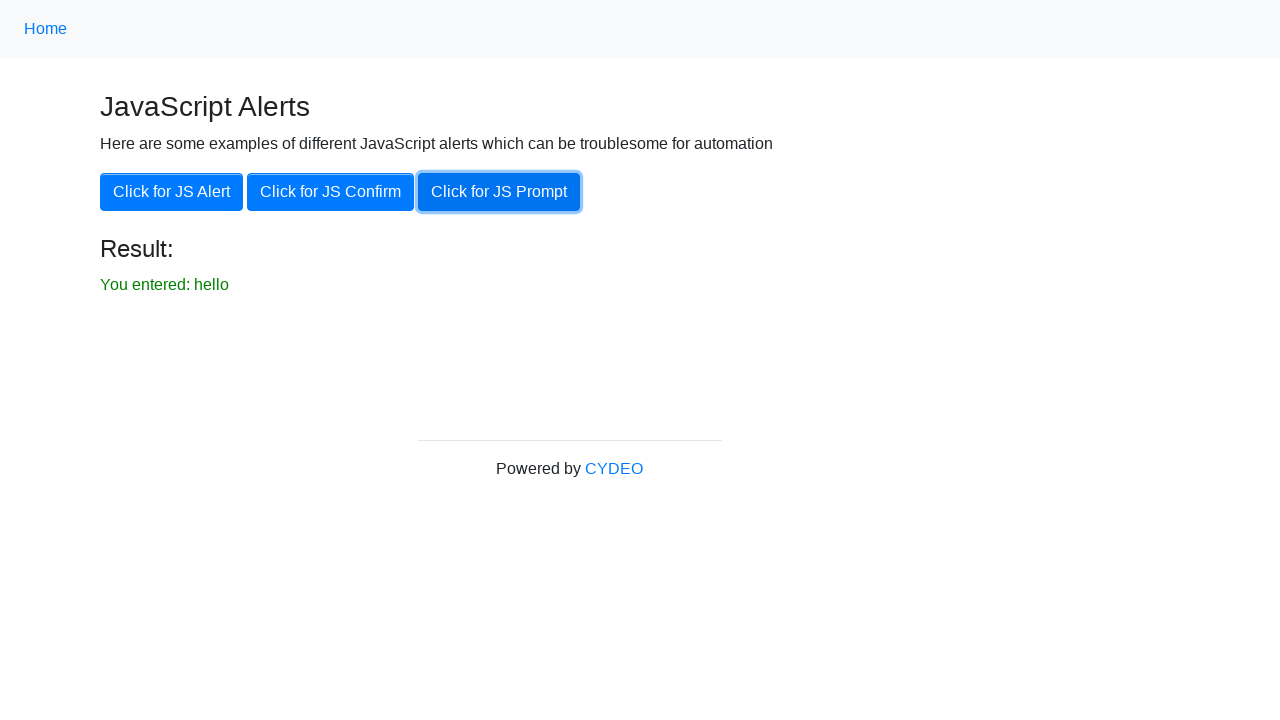

Result text element became visible
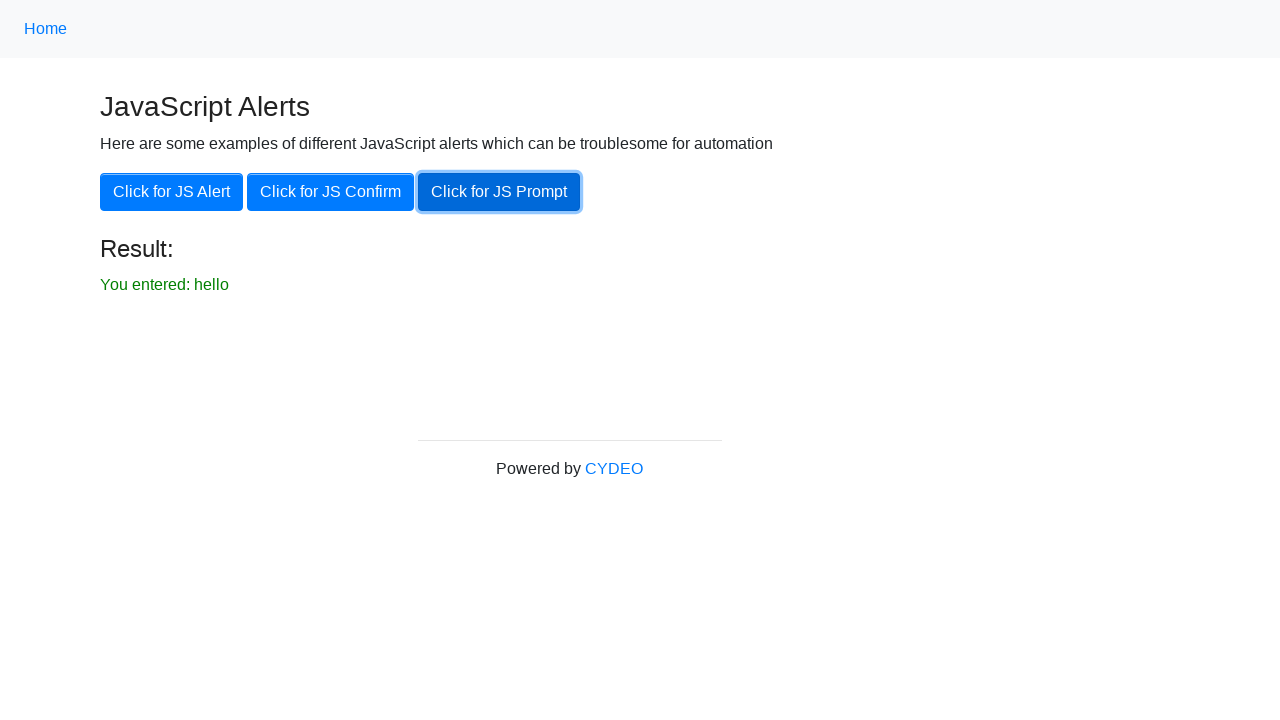

Verified result text displays 'You entered: hello'
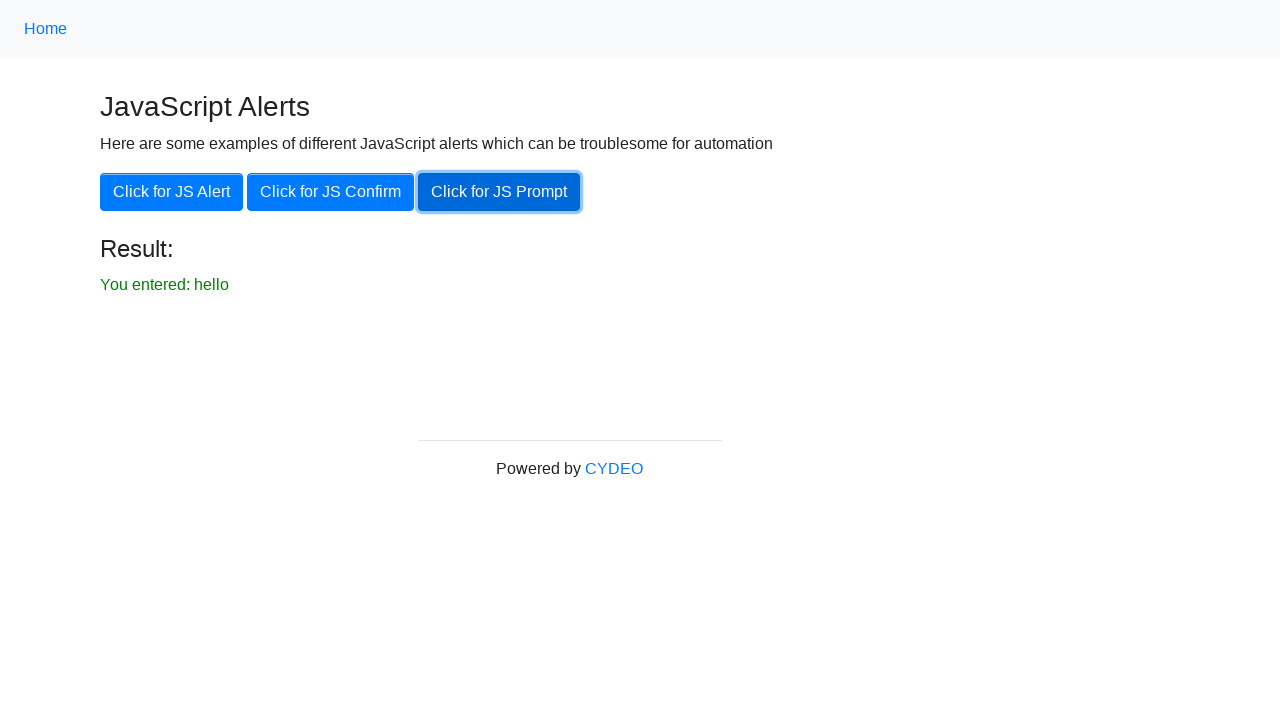

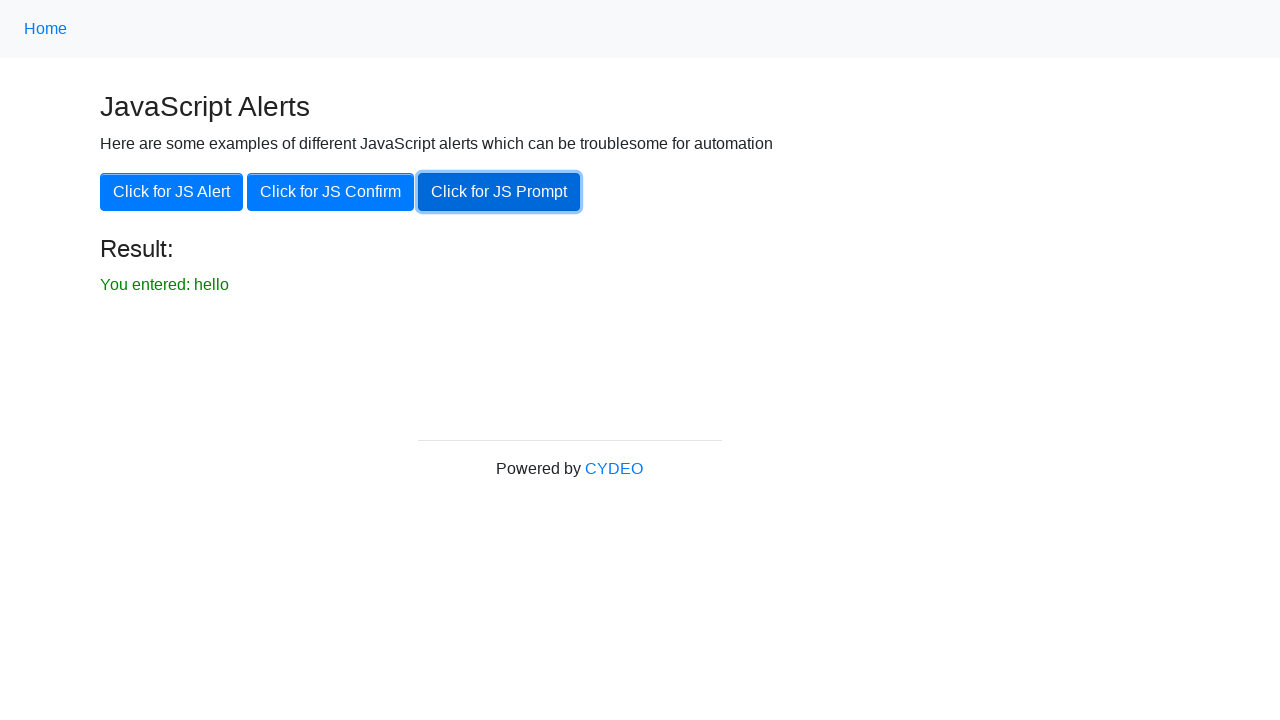